Tests dynamic loading page where element is rendered after loading bar - clicks start button and waits for finish text to appear using explicit wait

Starting URL: http://the-internet.herokuapp.com/dynamic_loading/2

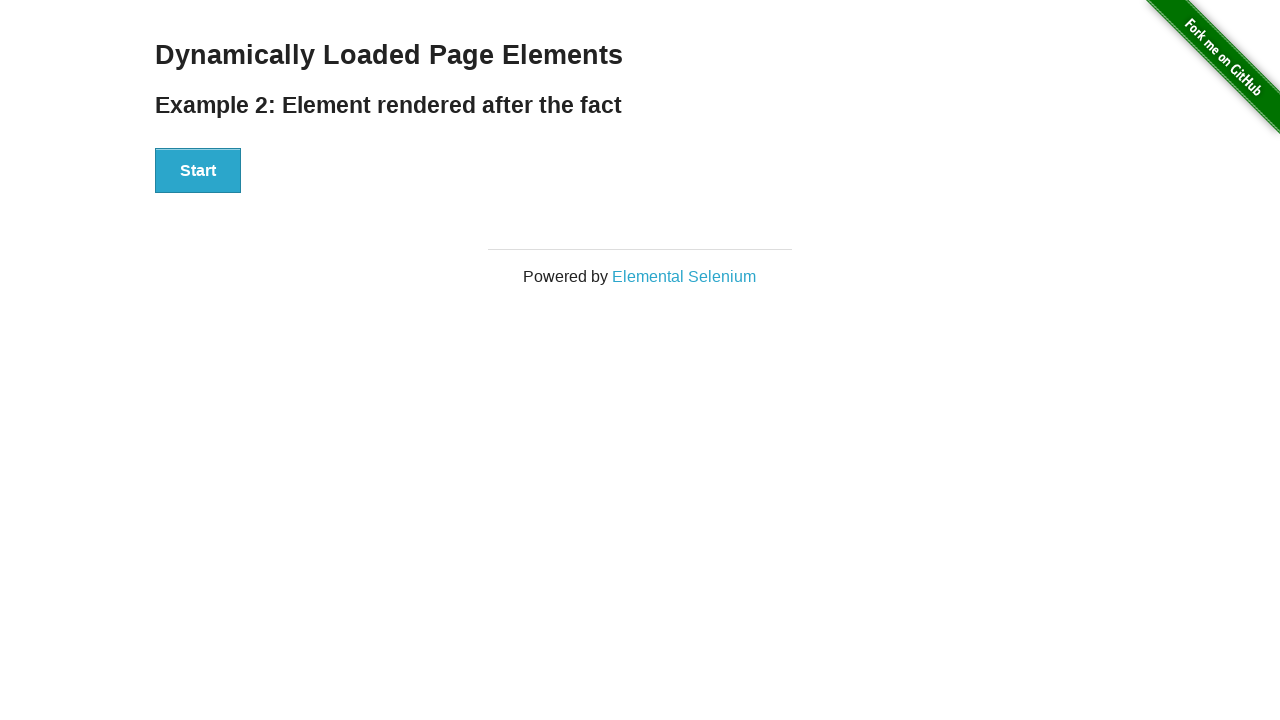

Clicked start button on dynamic loading page at (198, 171) on #start button
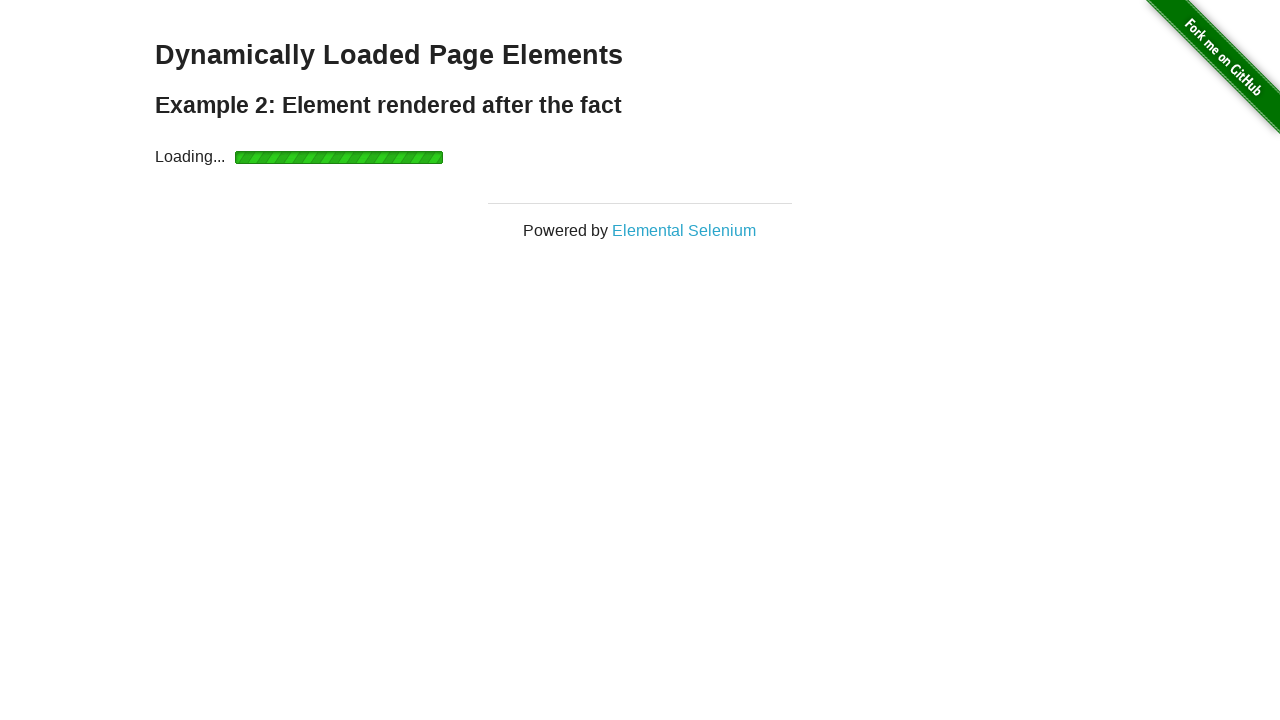

Waited for finish element to become visible after loading bar
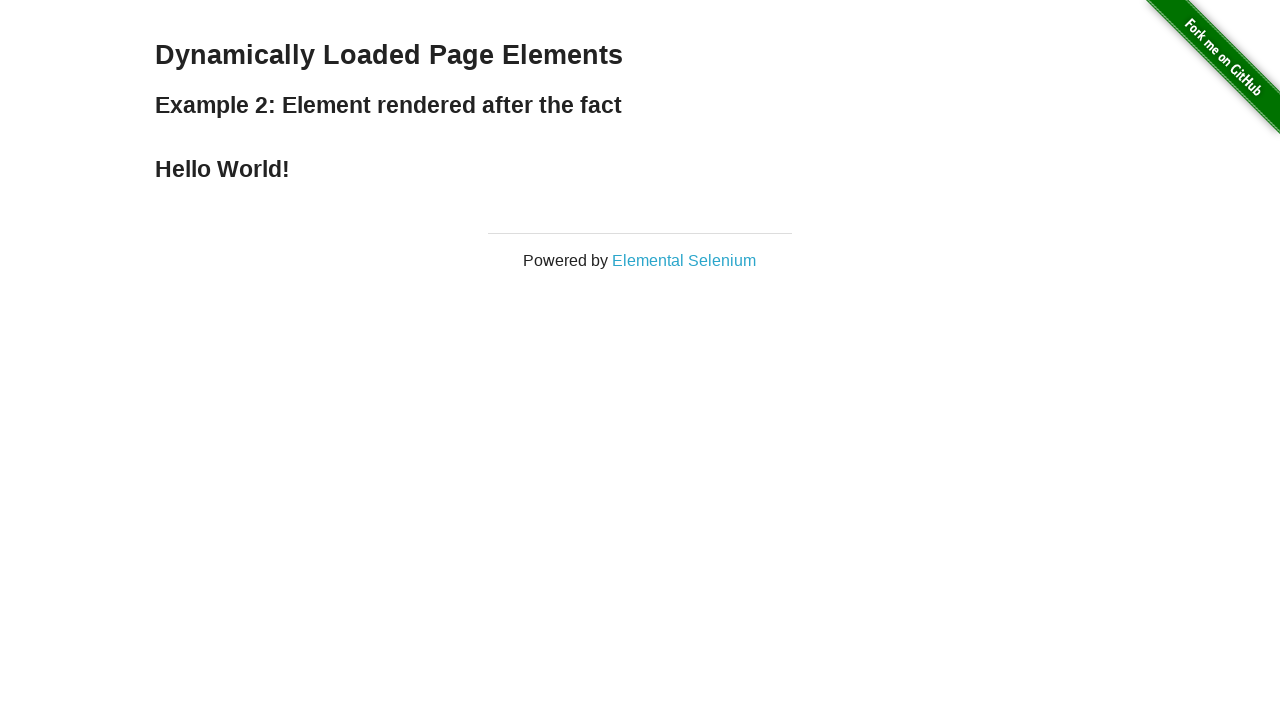

Retrieved text content from finish element
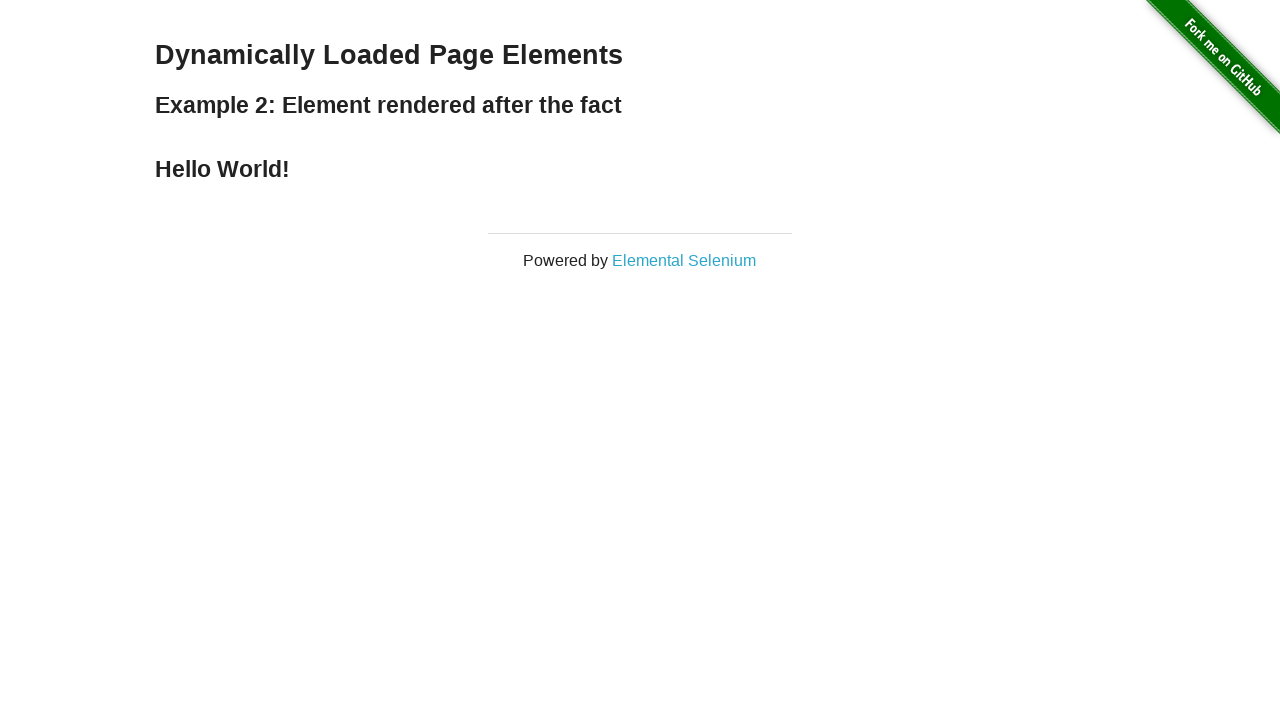

Verified finish text is 'Hello World!'
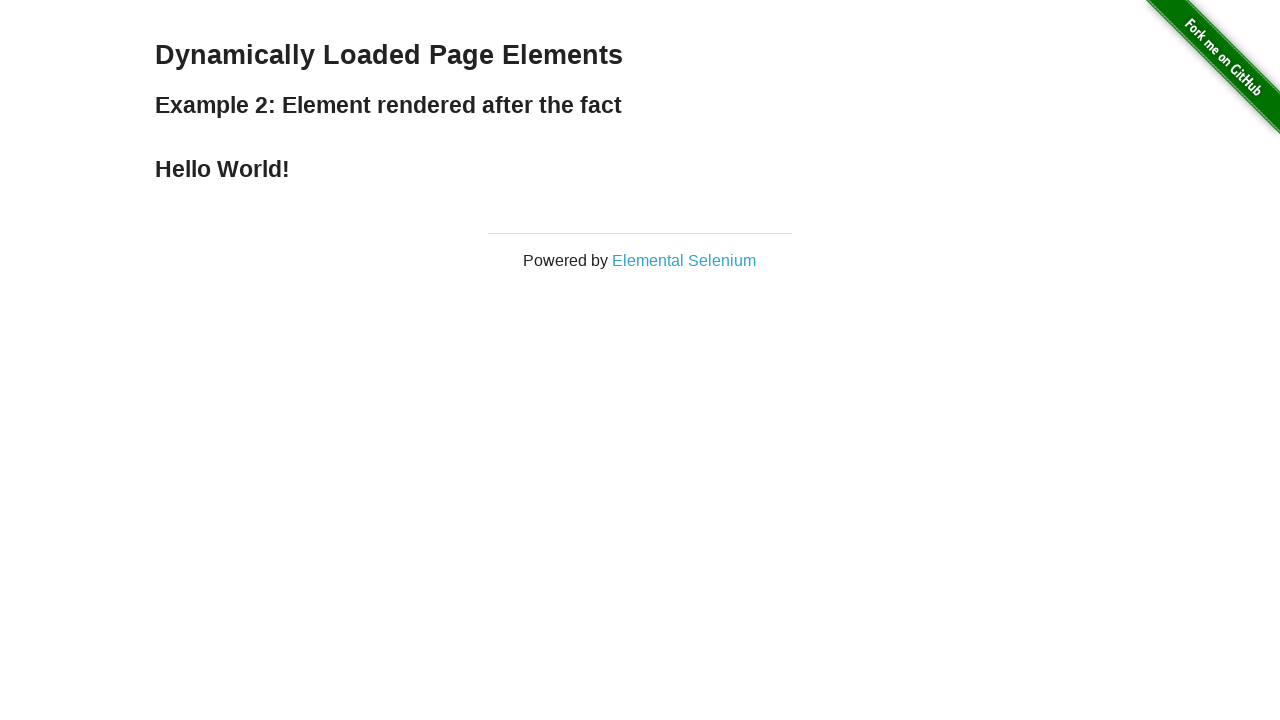

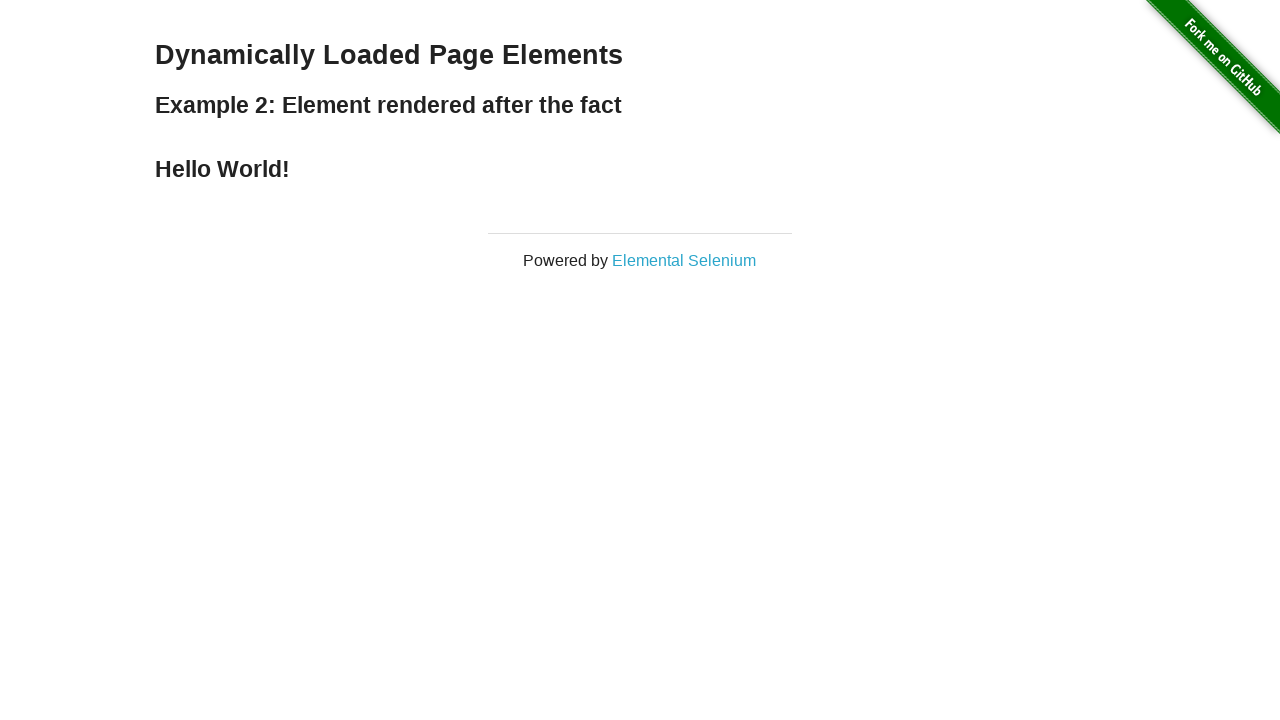